Tests the Practice button in the menu and verifies the page stays on Practice Page

Starting URL: https://rahulshettyacademy.com/AutomationPractice/

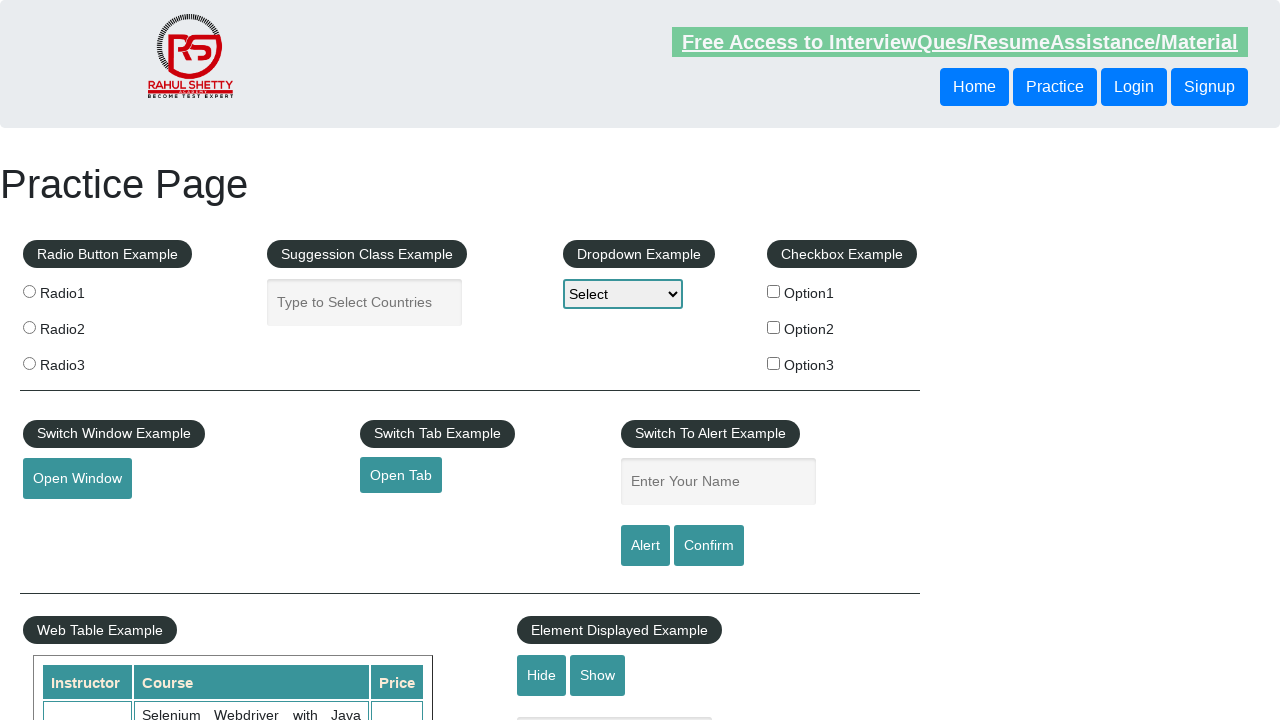

Verified initial page title is 'Practice Page'
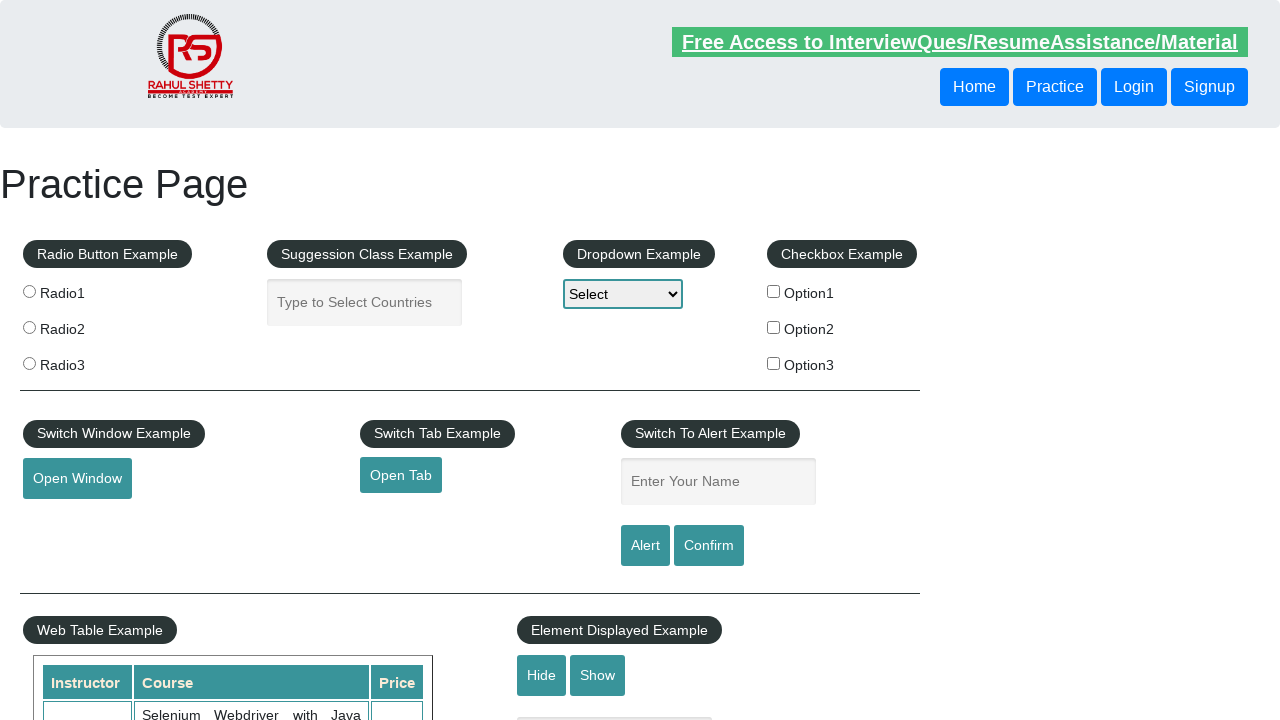

Clicked the Practice button in the menu at (1055, 87) on body > header > div > button:nth-child(2)
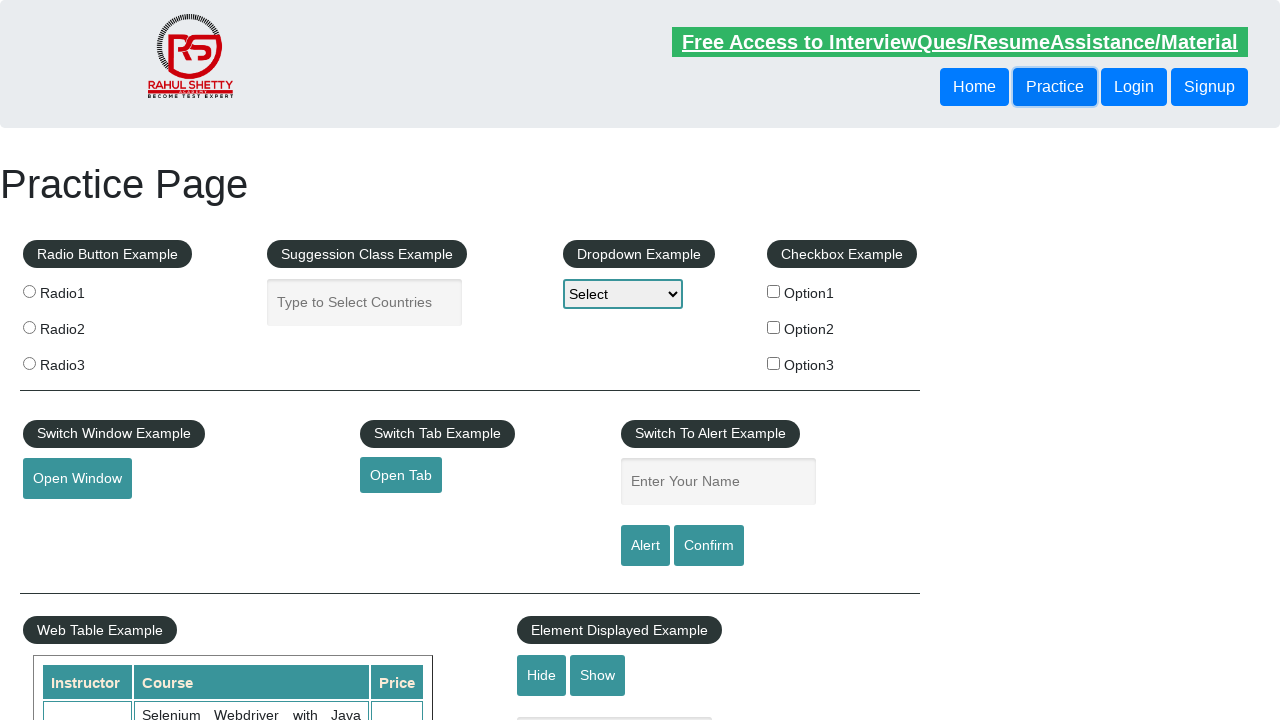

Verified page title remains 'Practice Page' after clicking Practice button
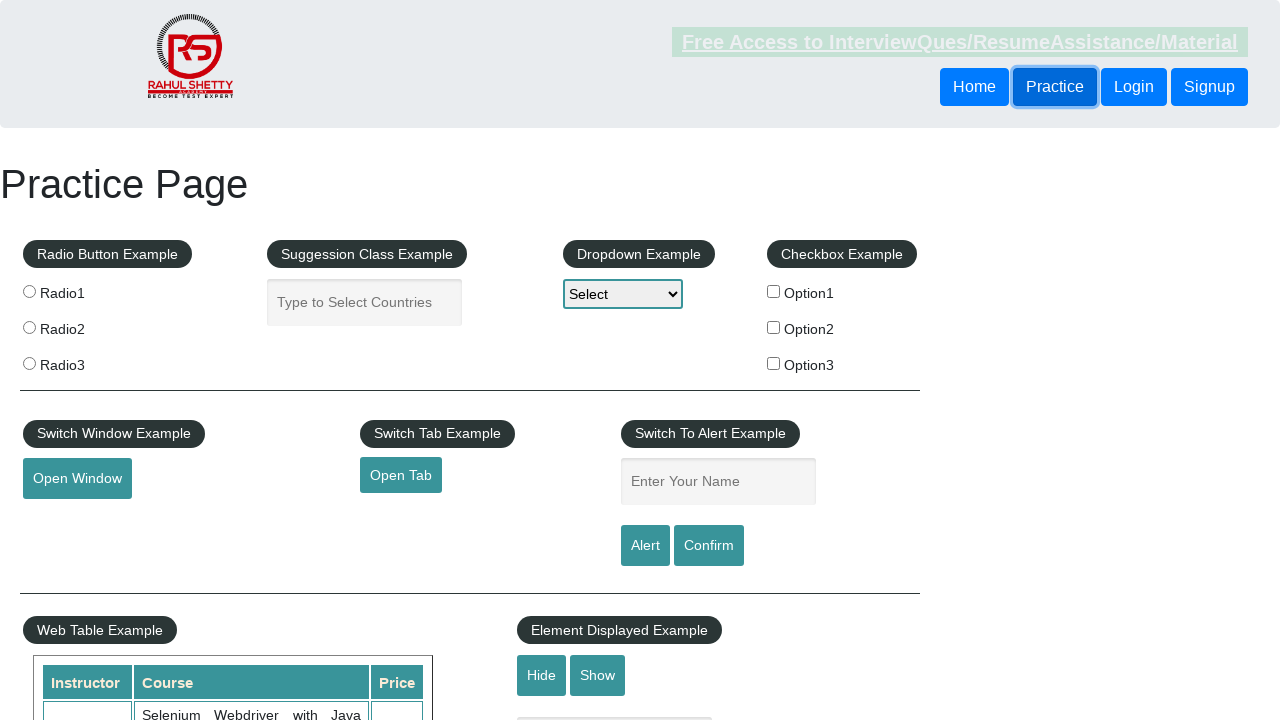

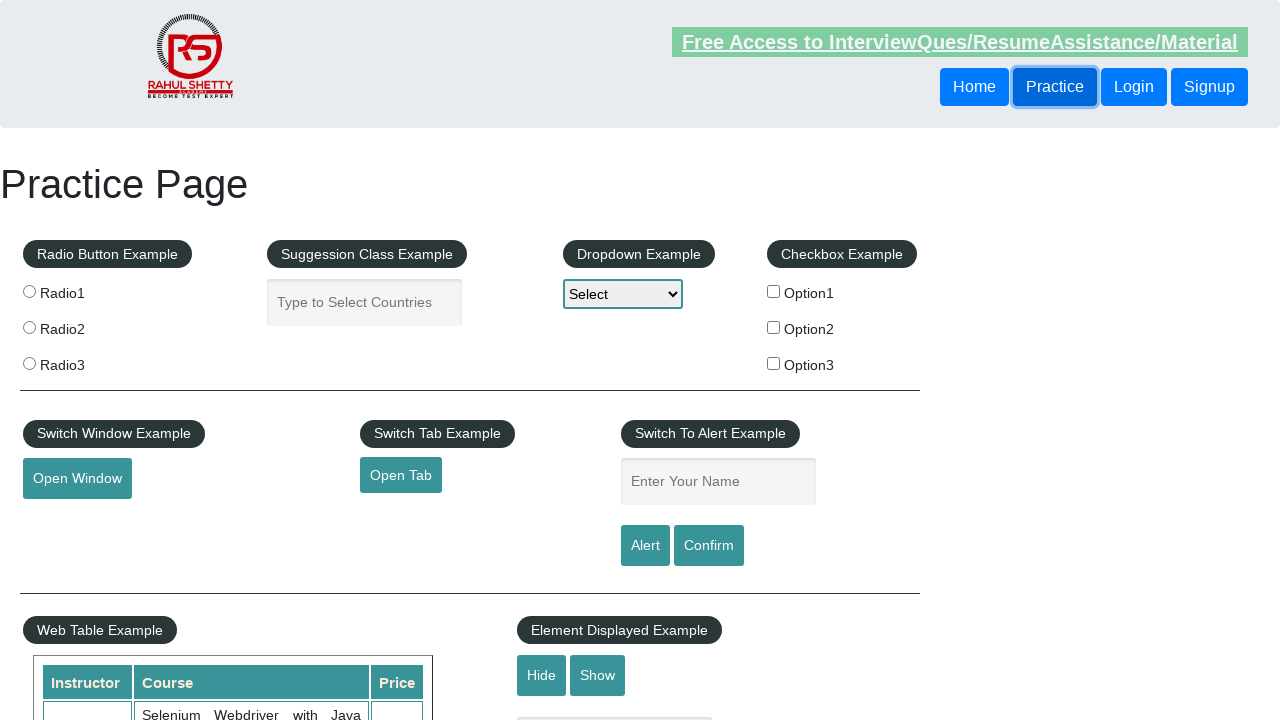